Tests clicking the left and right arrow navigation buttons on the main page

Starting URL: https://oportunitatisicariere.ro/

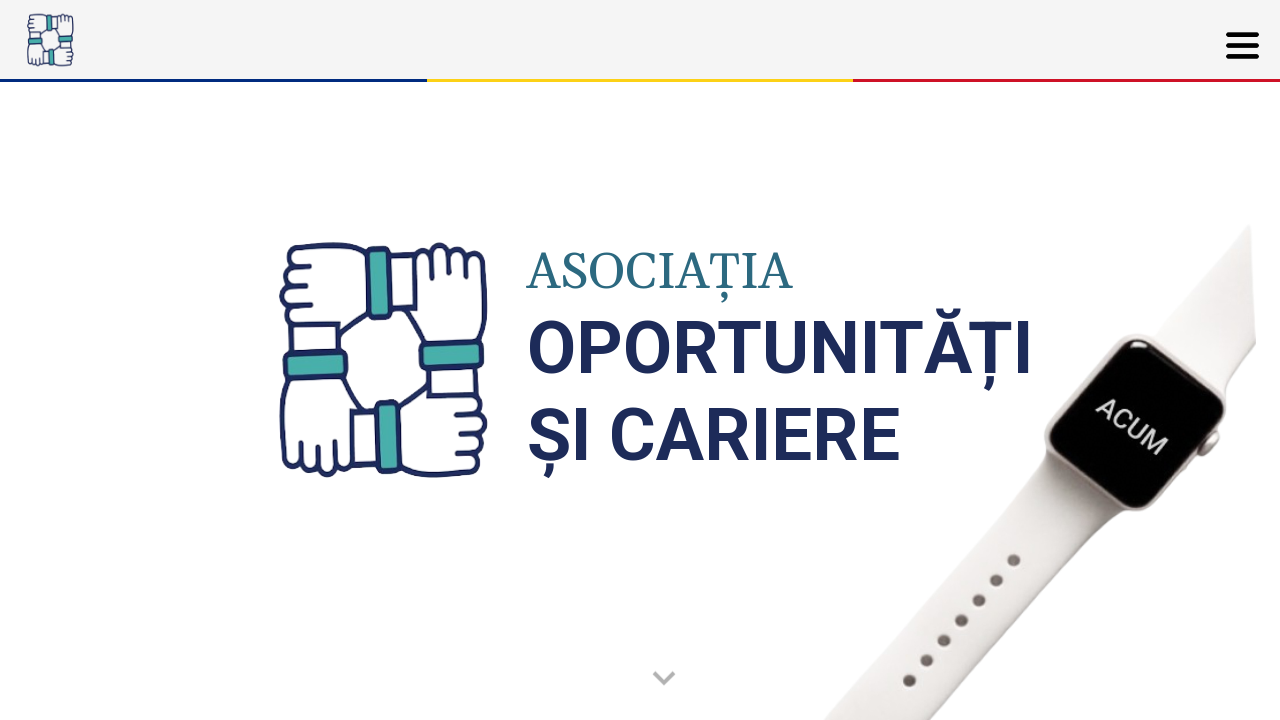

Clicked left arrow navigation button at (462, 361) on #arrow-left
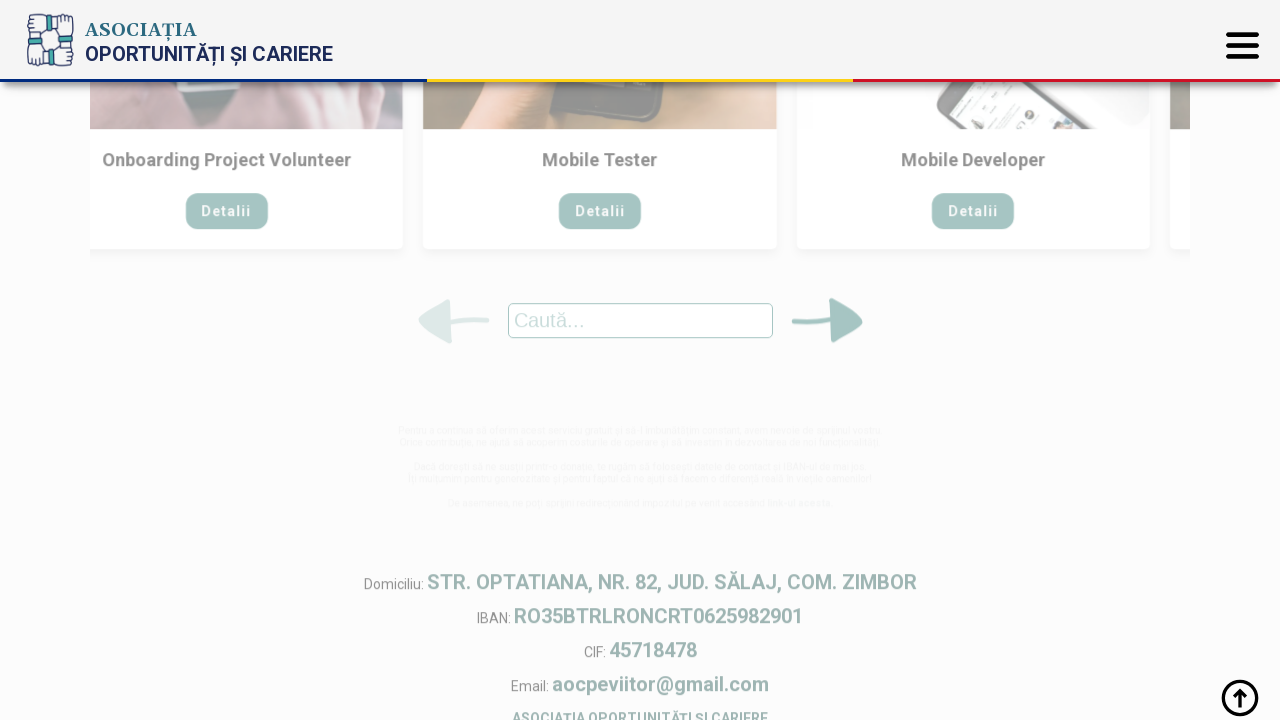

Clicked right arrow navigation button at (818, 266) on #arrow-right
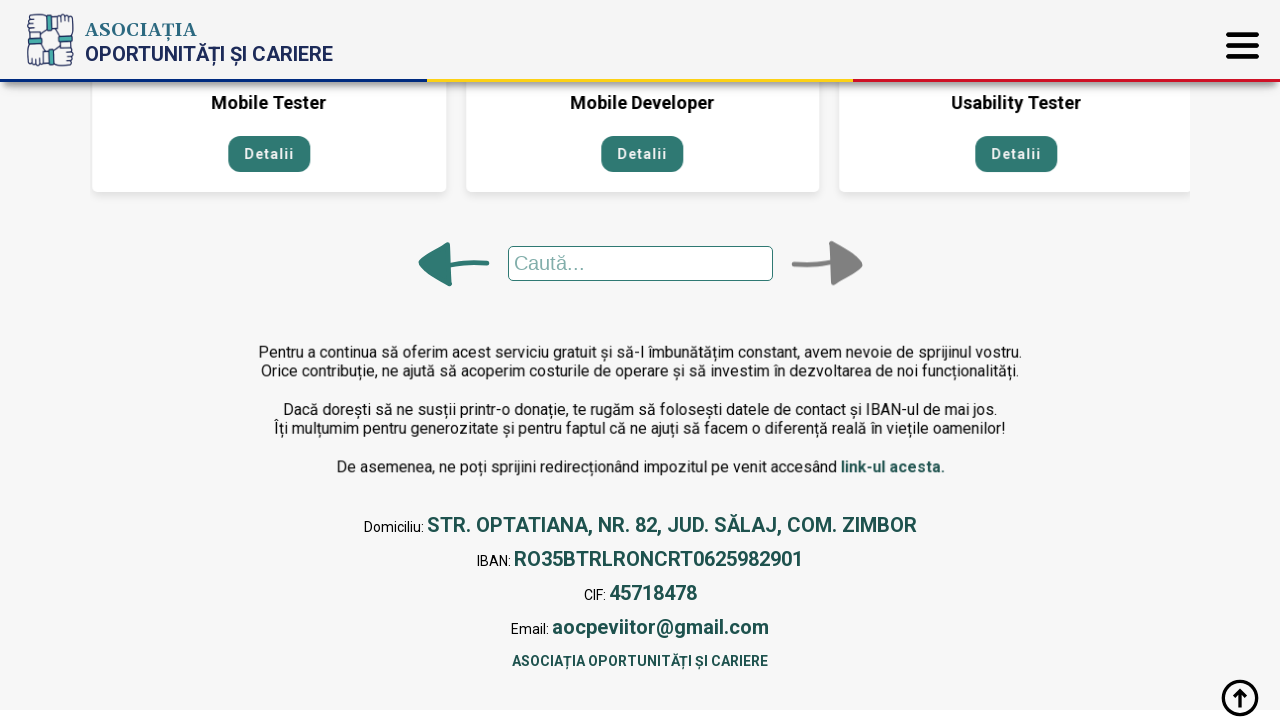

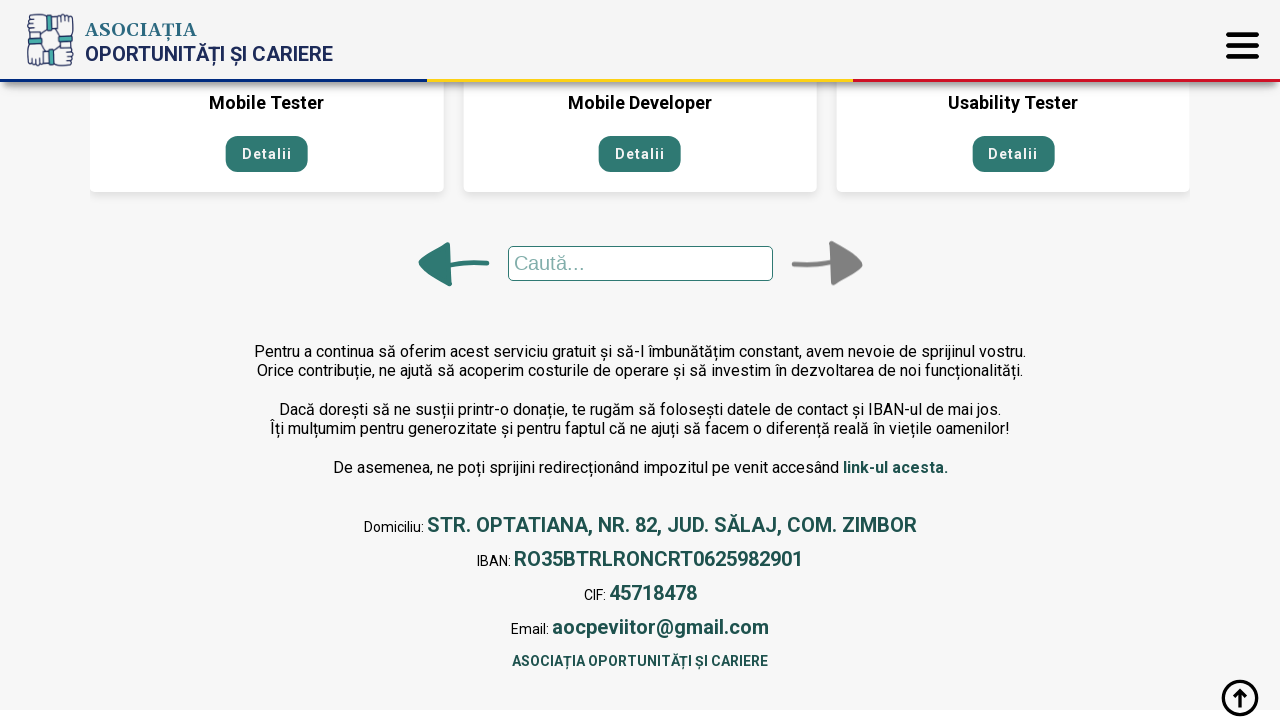